Tests window handling by clicking a link that opens a new window, switching to it, and verifying content

Starting URL: https://the-internet.herokuapp.com/windows

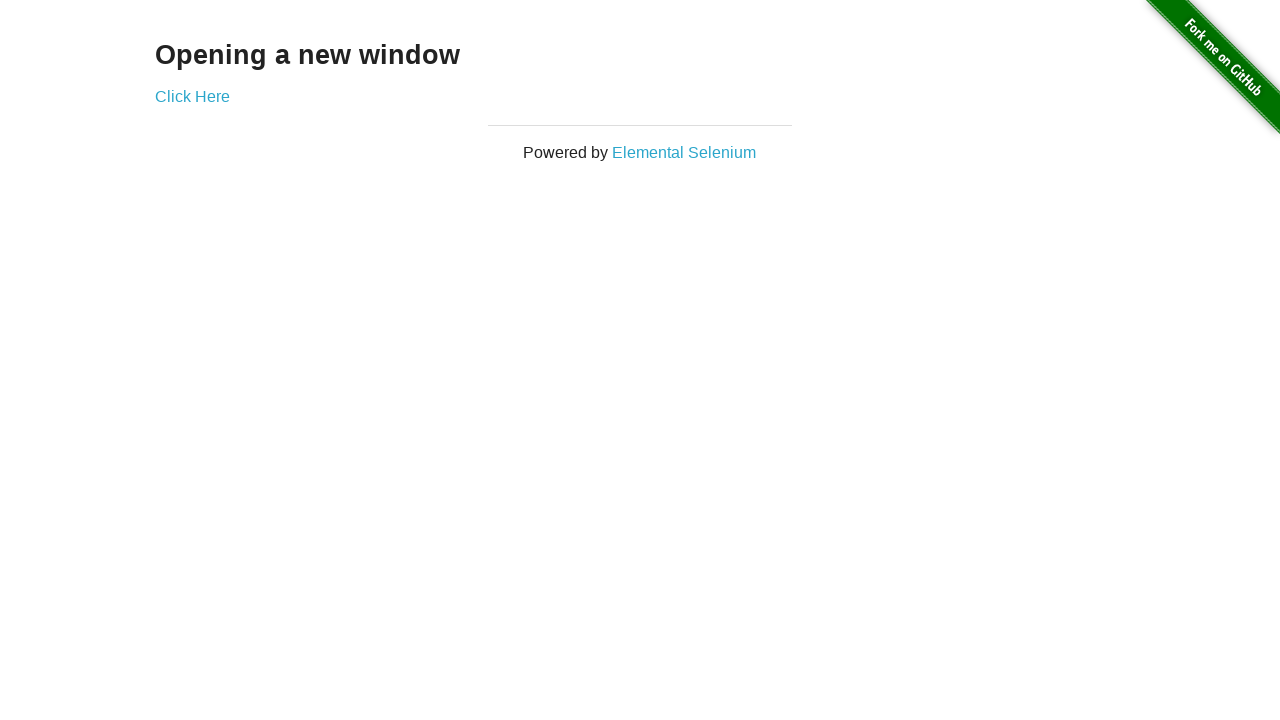

Clicked 'Click Here' link to open new window at (192, 96) on text=Click Here
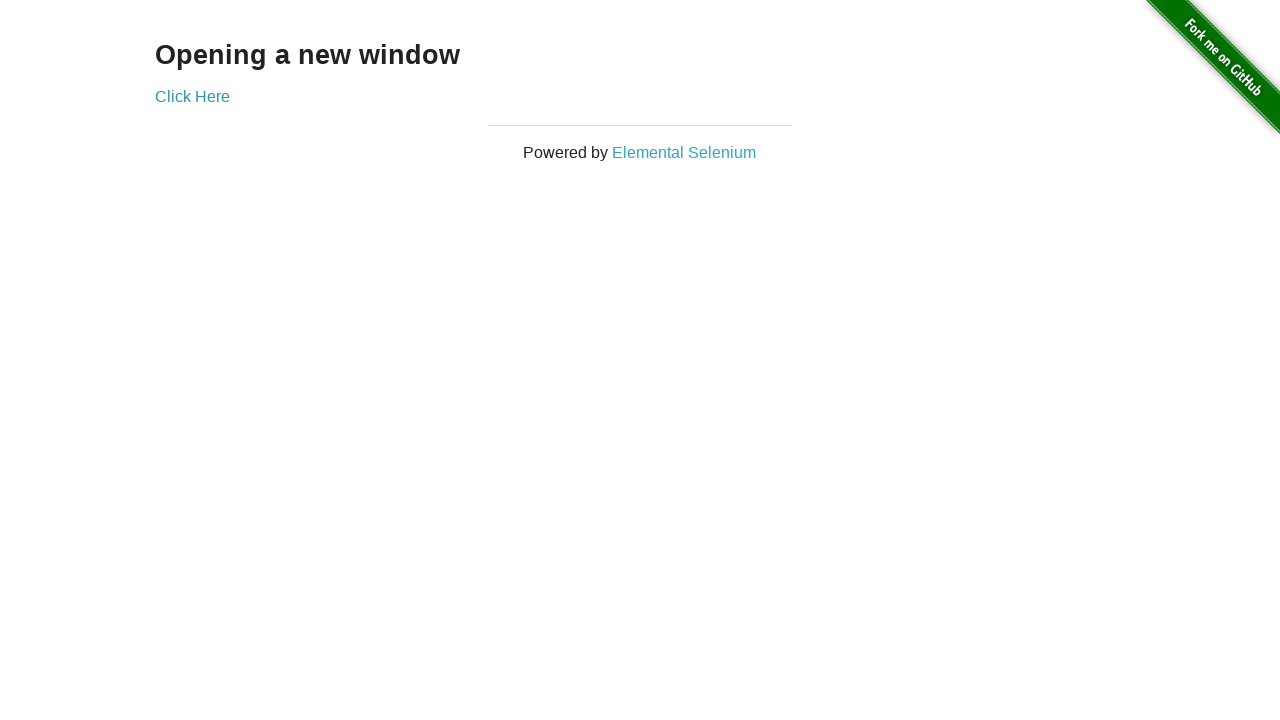

Captured new window page object
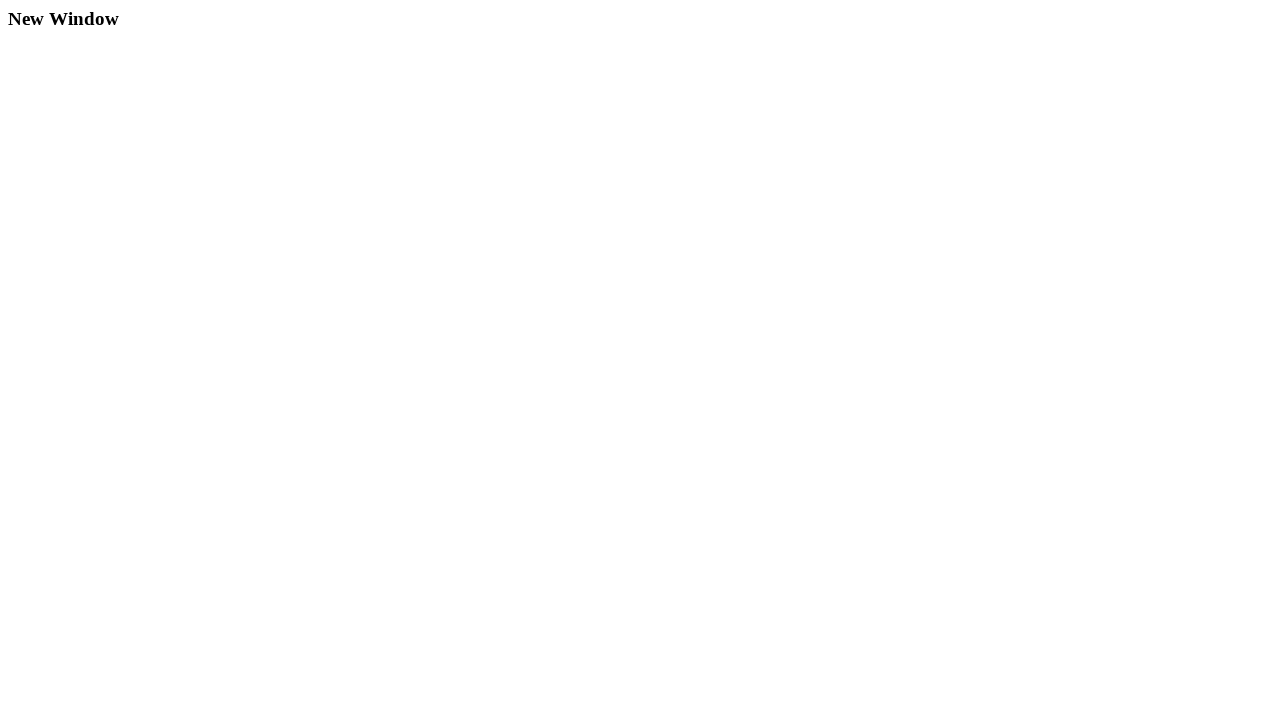

New window finished loading
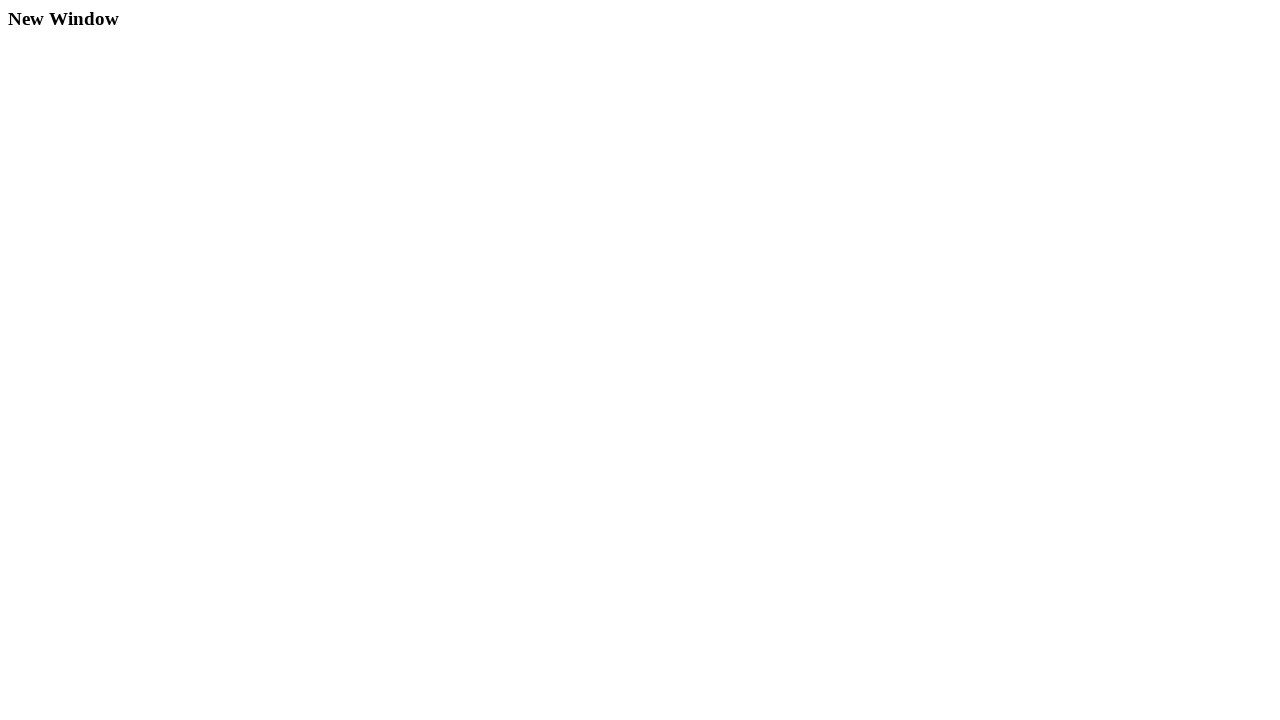

Located h3 element in new window
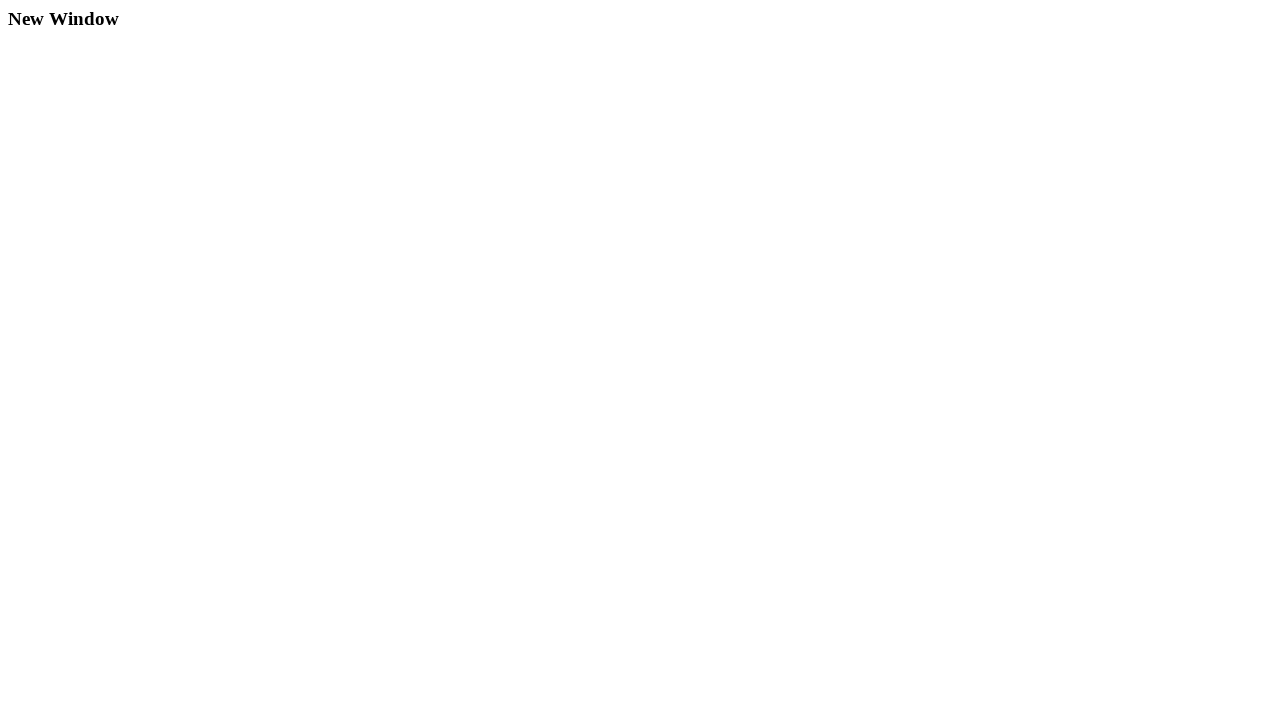

Verified new window contains 'New Window' heading
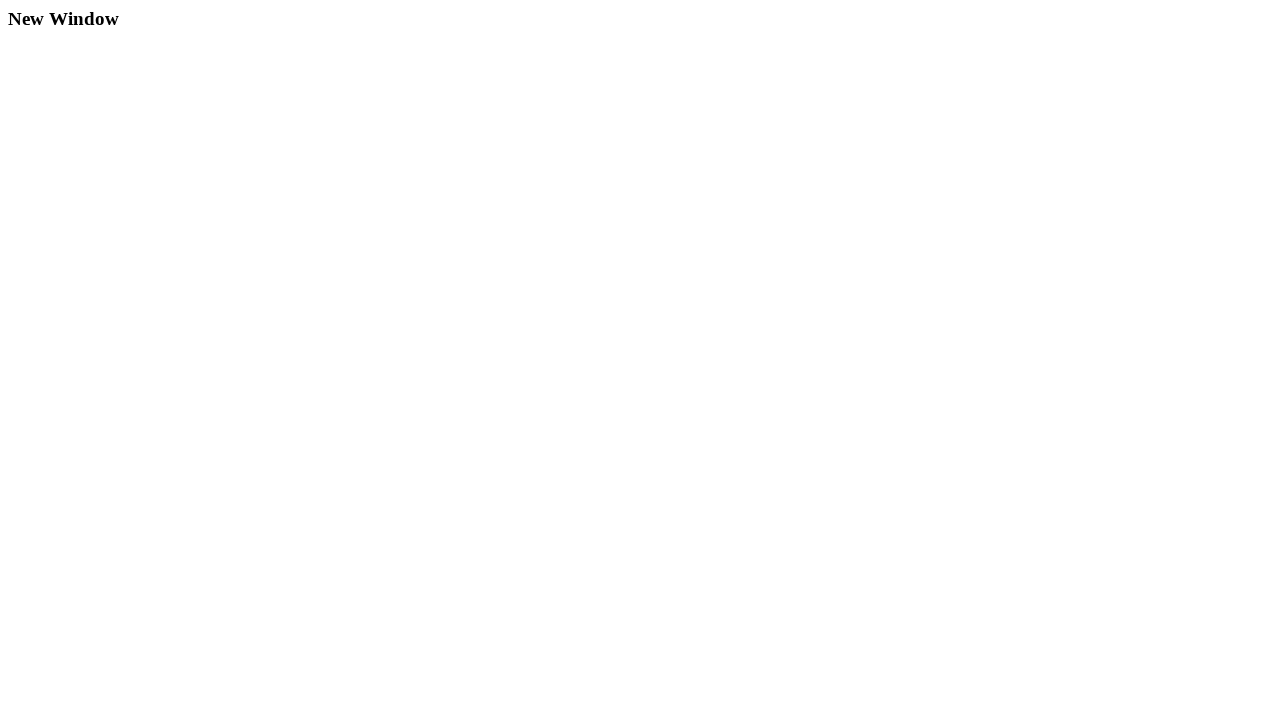

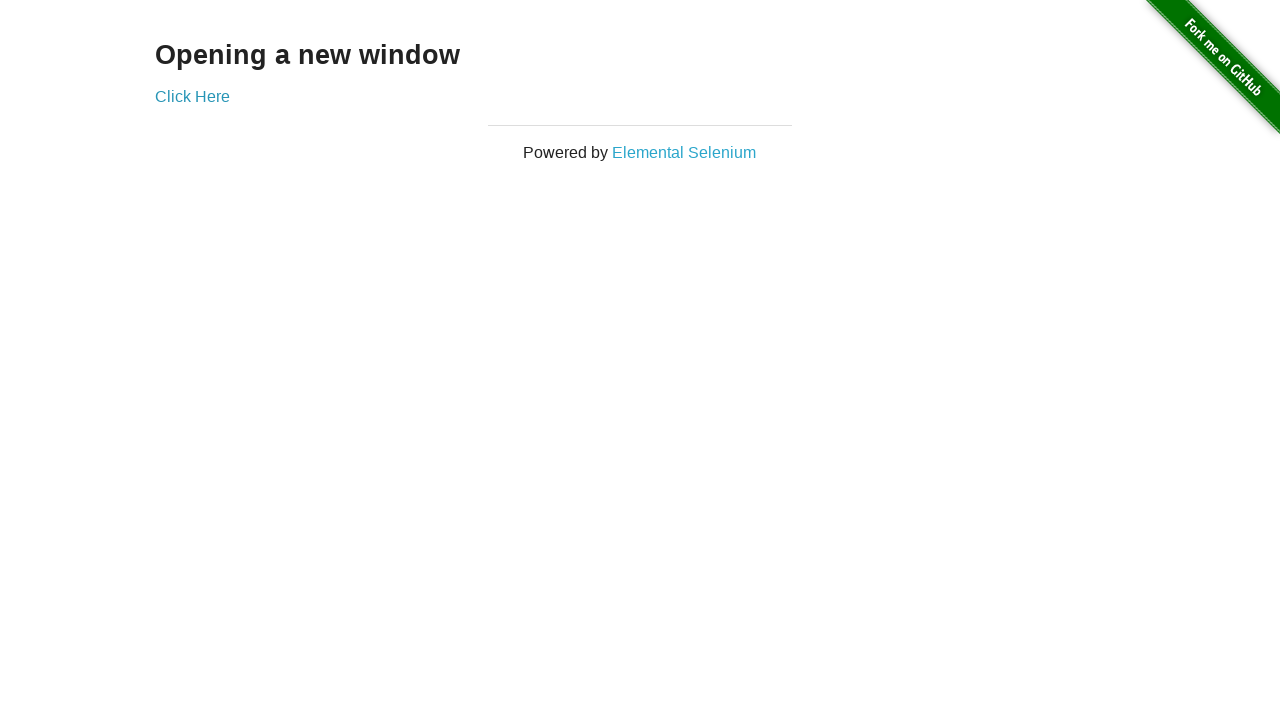